Navigates to Top List and then New Comments submenu to check for comments section

Starting URL: http://www.99-bottles-of-beer.net/

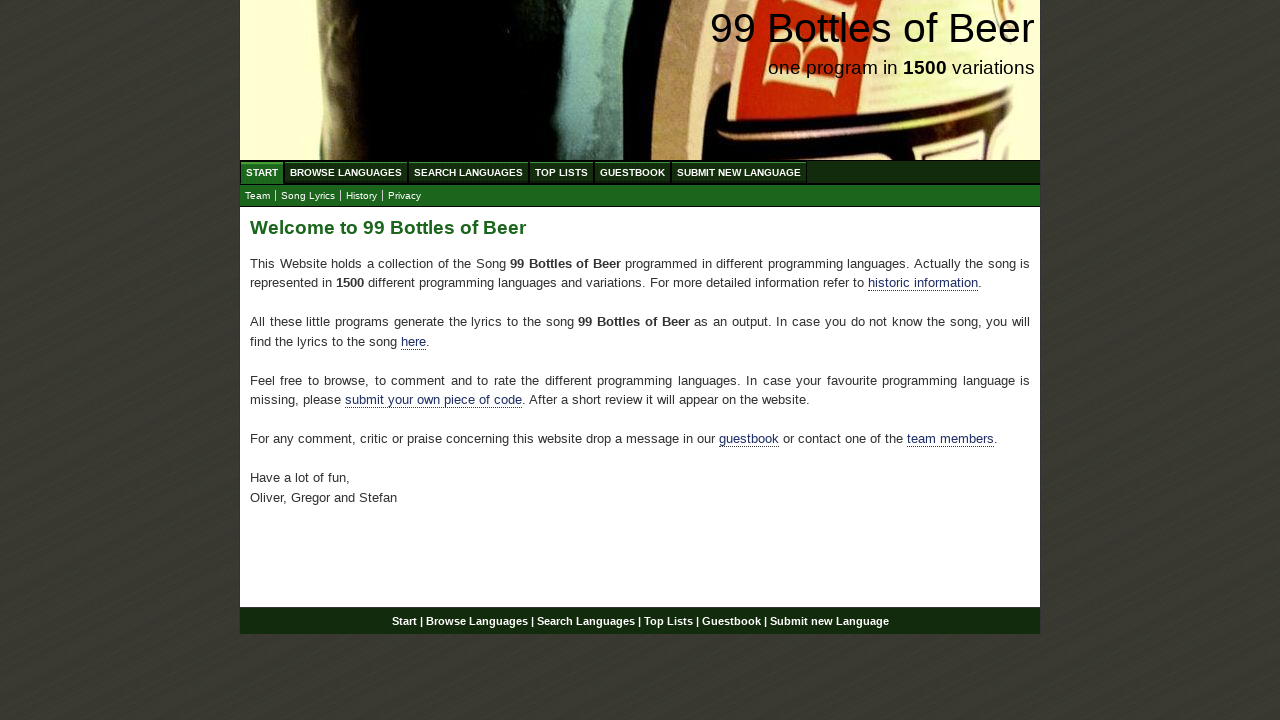

Clicked on Browse Languages link at (346, 172) on xpath=//a[@href='/abc.html']
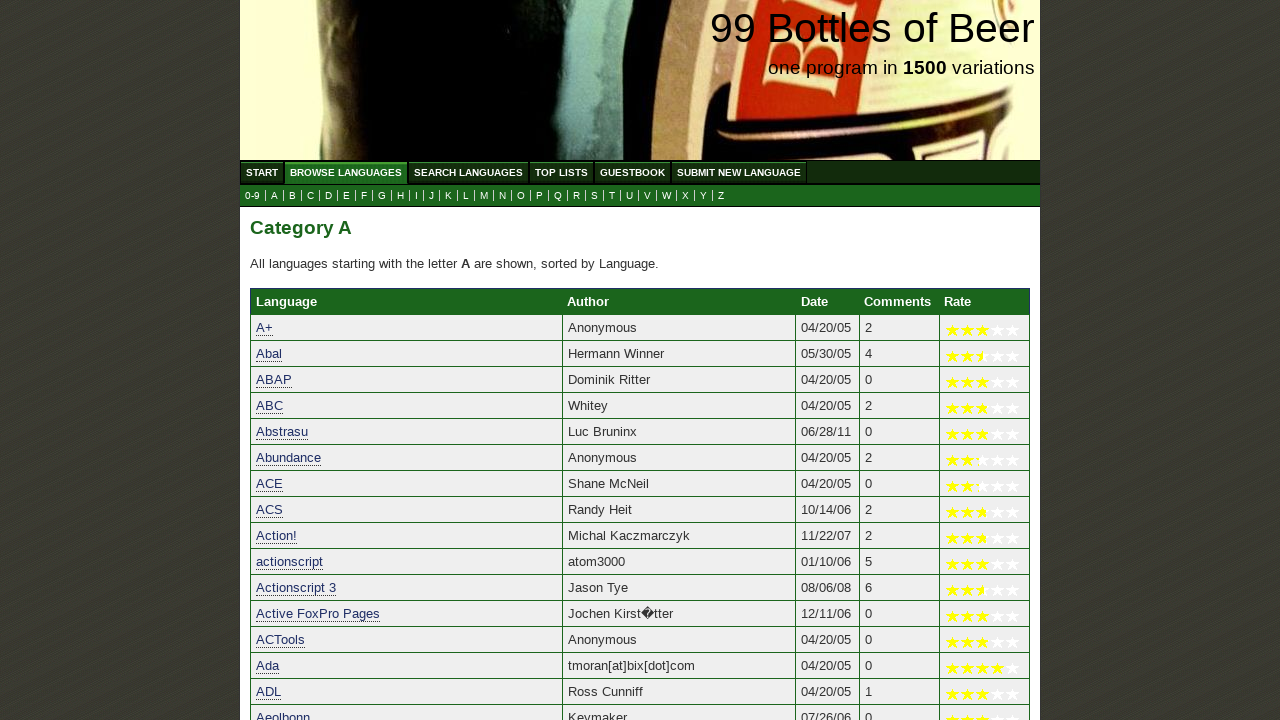

Clicked on Top List menu at (562, 172) on xpath=//a[@href='/toplist.html']
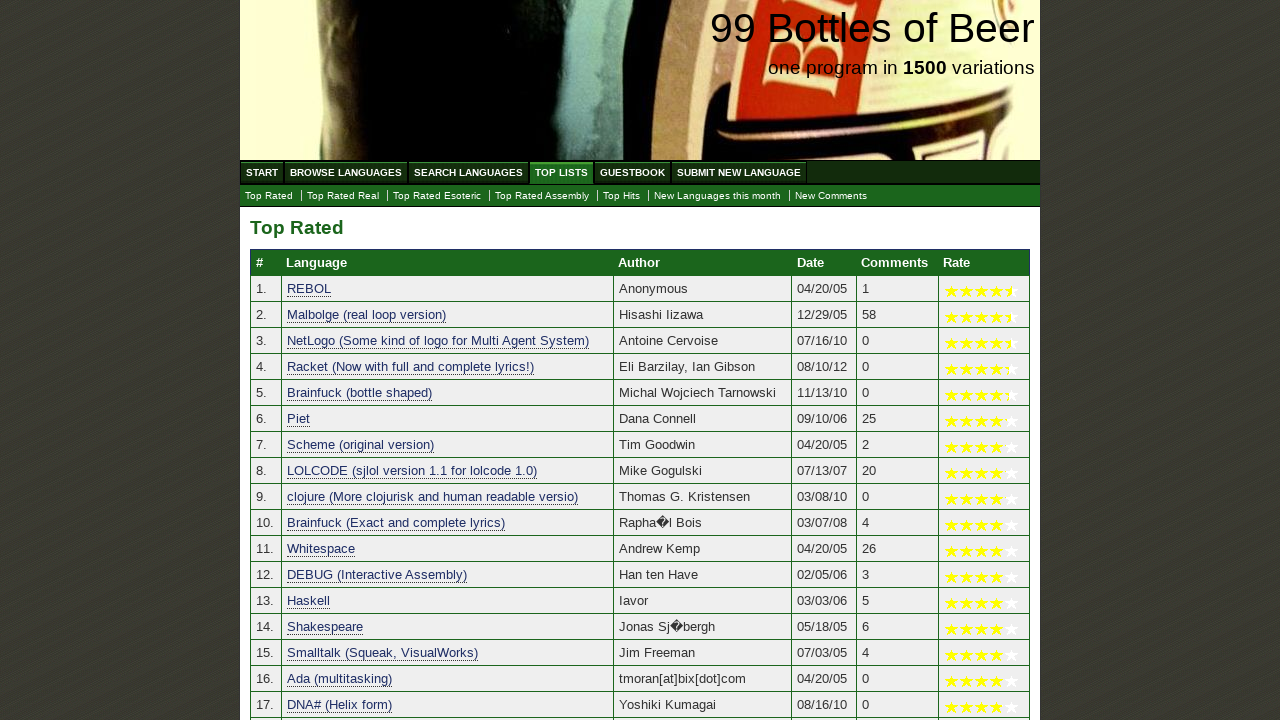

Clicked on New Comments submenu to check for comments section at (831, 196) on xpath=//ul[@id='submenu']//a[@href='./newcomments.html']
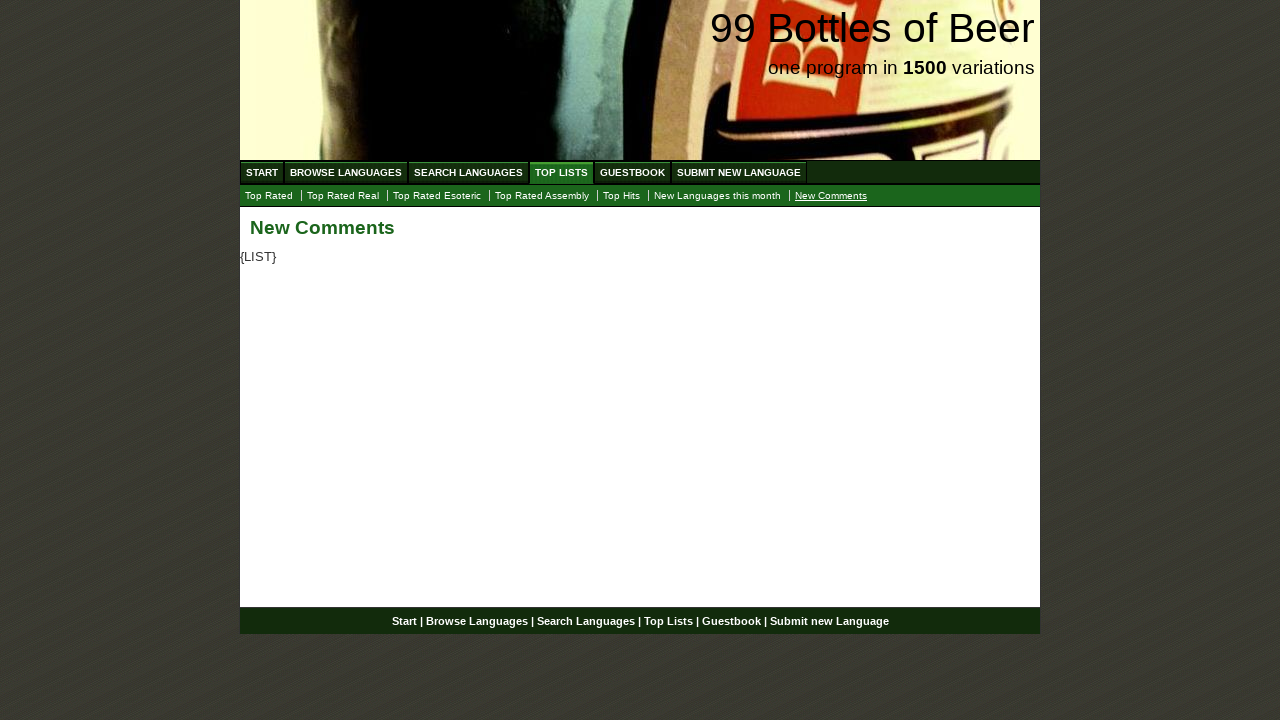

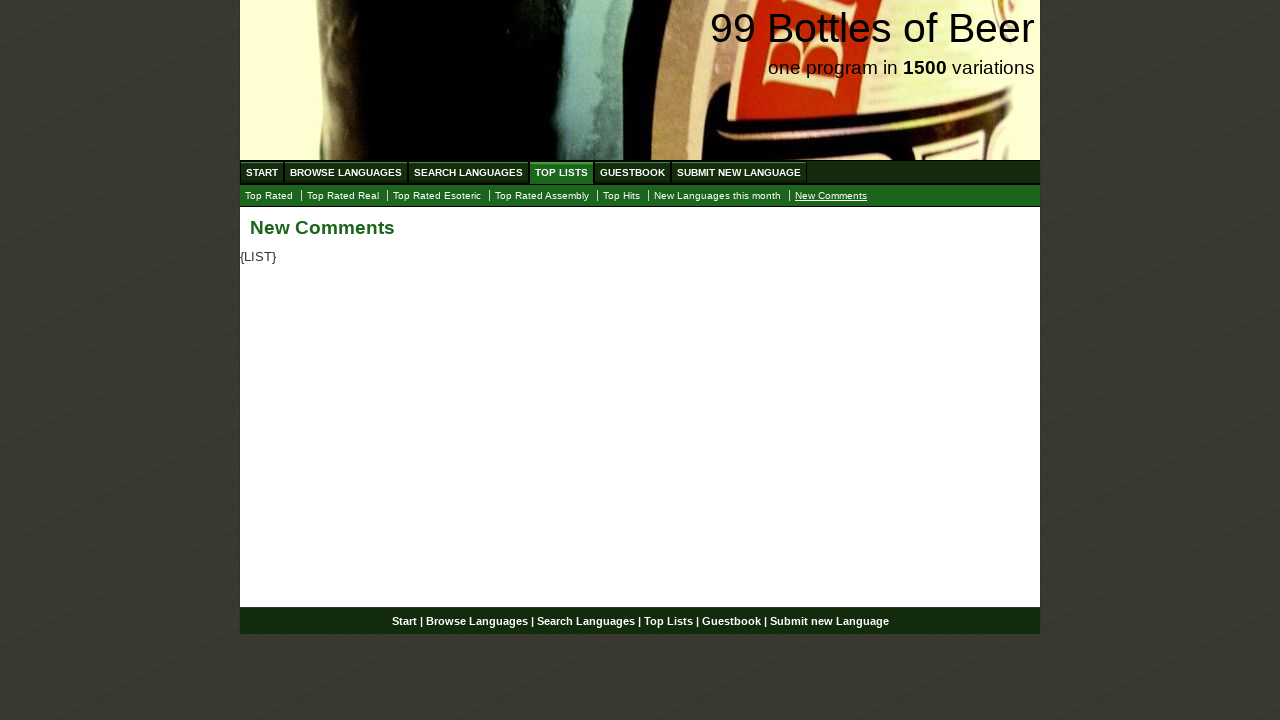